Tests e-commerce flow by adding multiple items to cart, applying a promo code, selecting country, and proceeding to checkout

Starting URL: https://rahulshettyacademy.com/seleniumPractise/

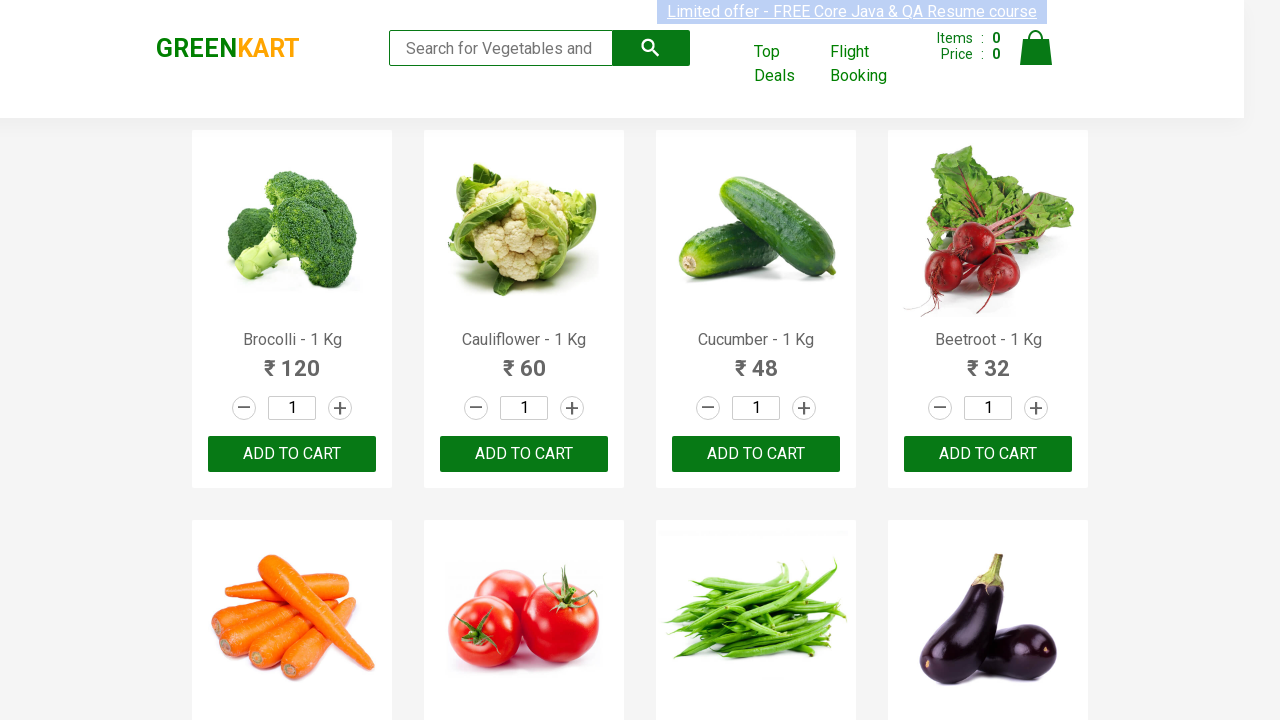

Retrieved all product names from the catalog
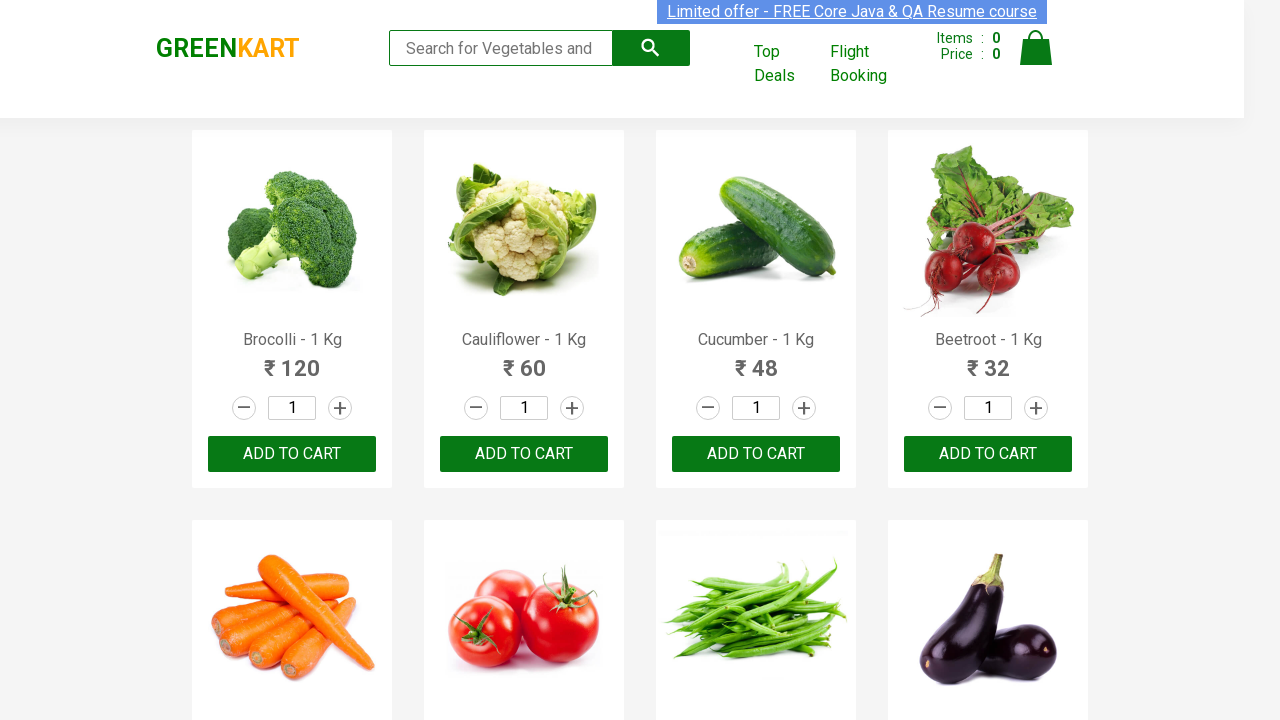

Added Brocolli to cart at (292, 454) on div.product-action >> nth=0
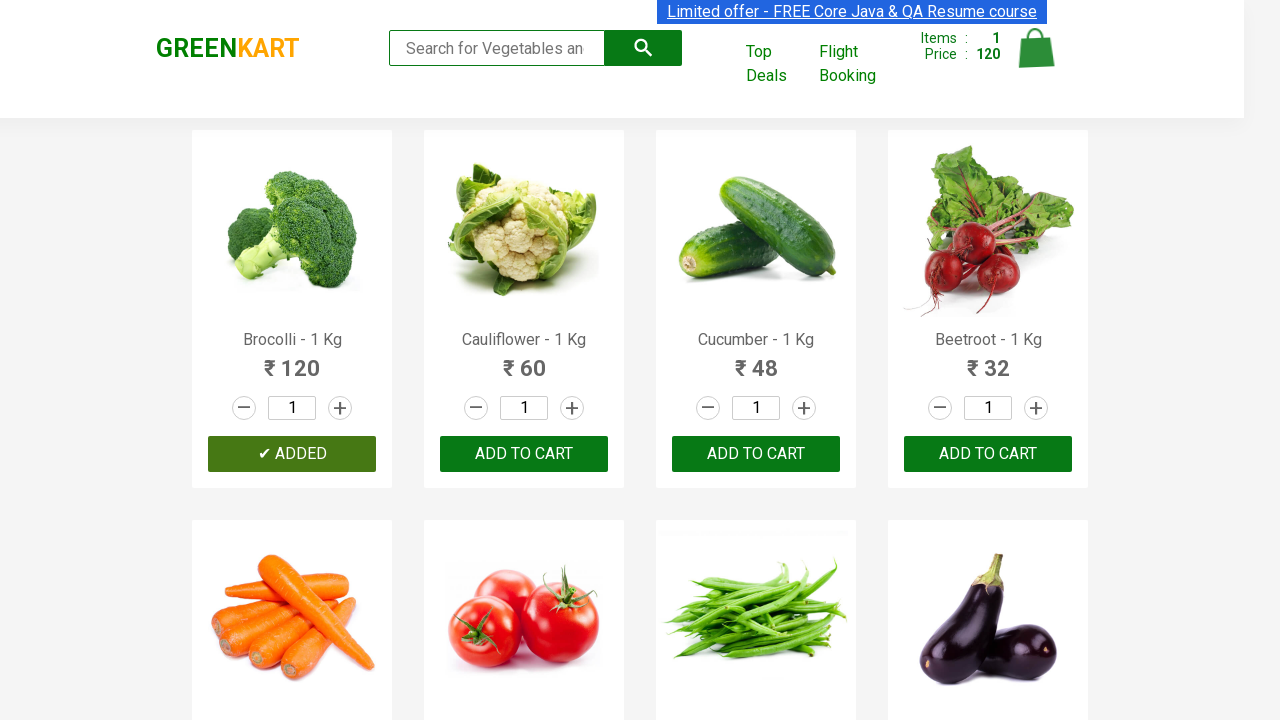

Added Cucumber to cart at (756, 454) on div.product-action >> nth=2
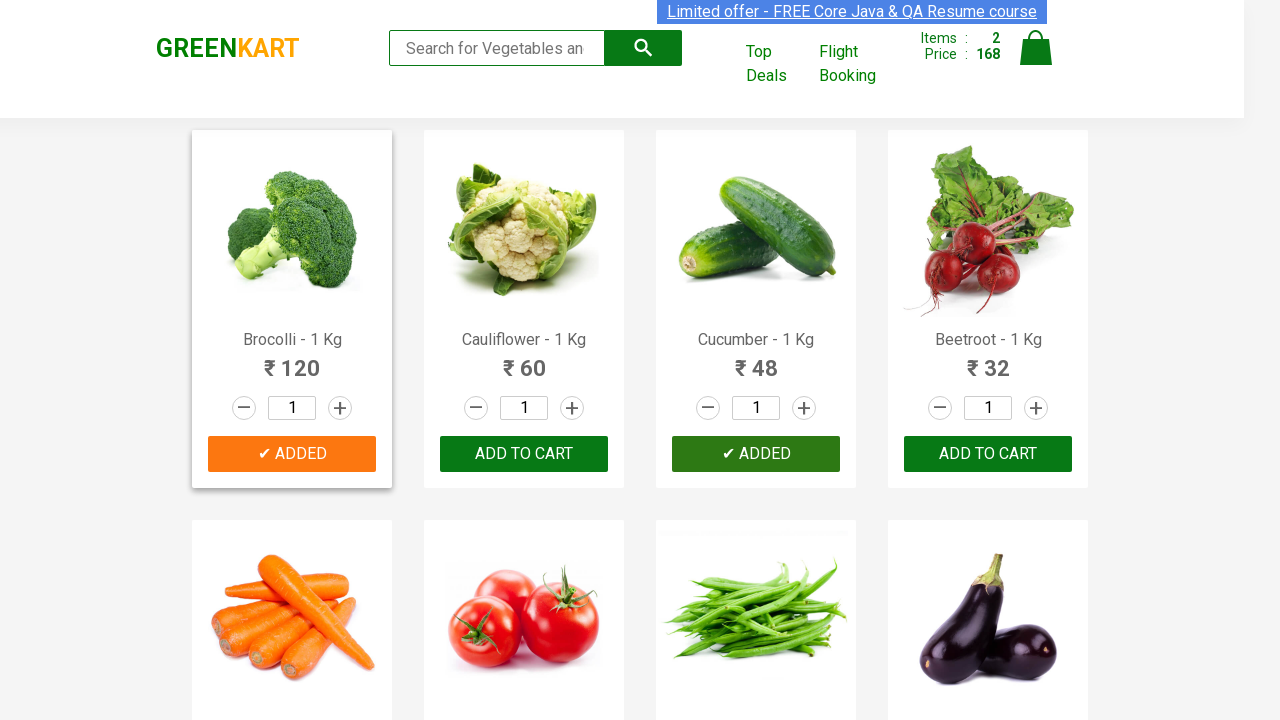

Added Tomato to cart at (524, 360) on div.product-action >> nth=5
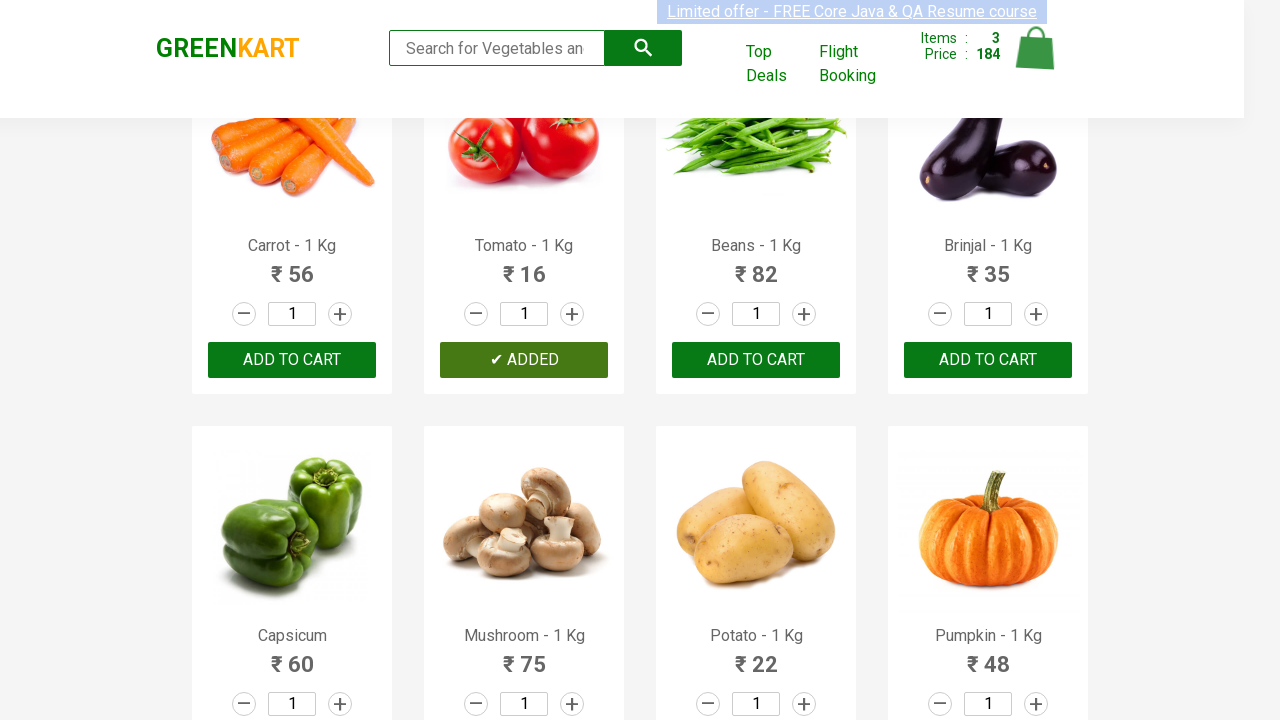

Clicked cart icon to view cart at (1036, 59) on a.cart-icon
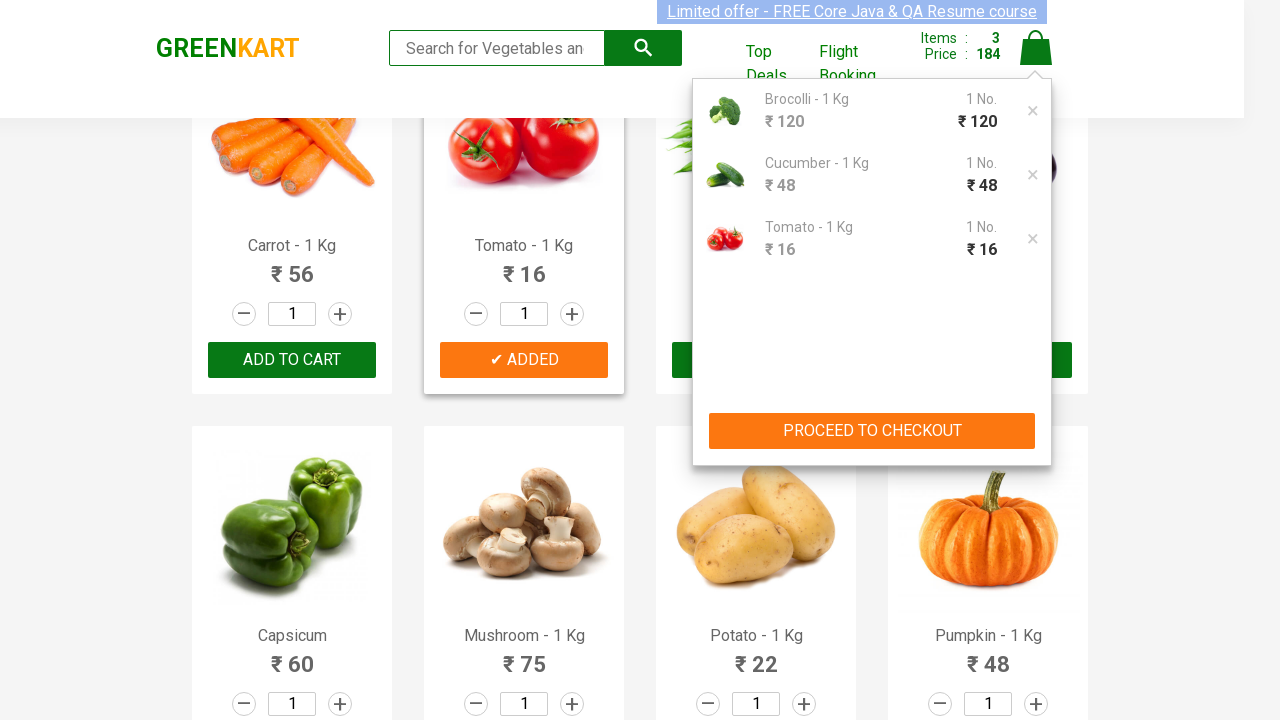

Clicked 'PROCEED TO CHECKOUT' button at (872, 431) on div.action-block button
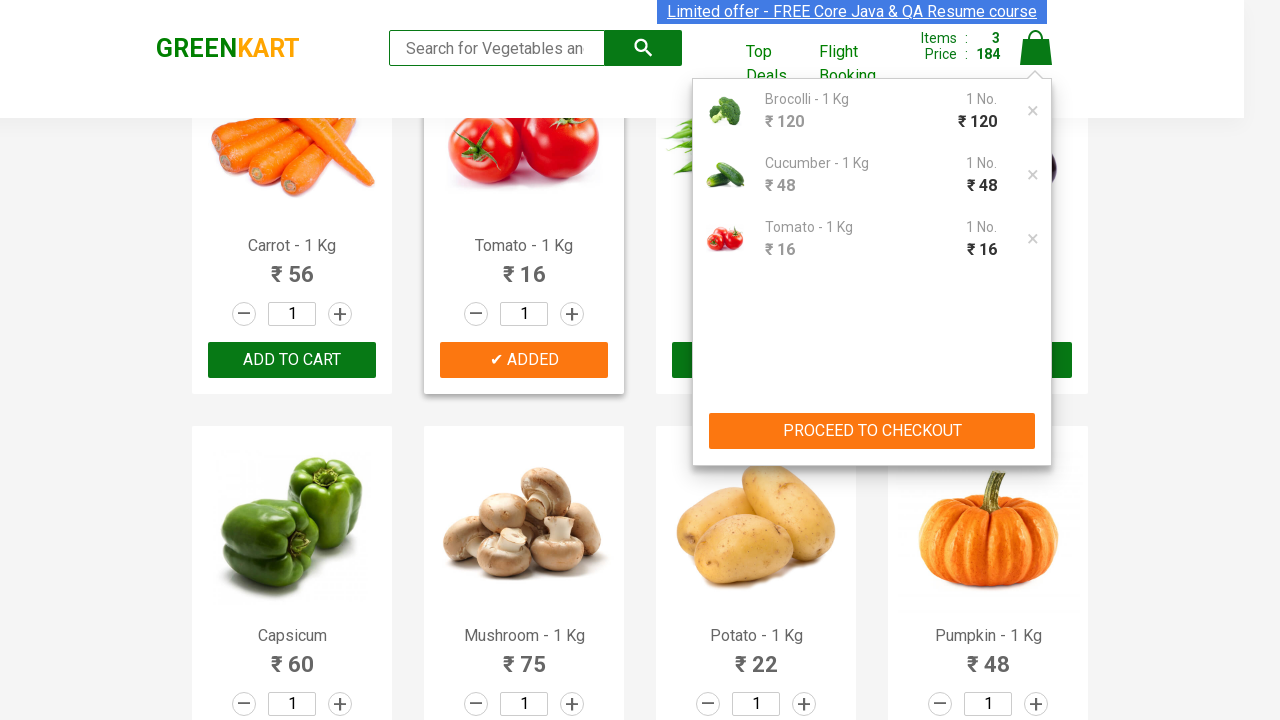

Entered promo code 'rahulshettyacademy' on input.promoCode
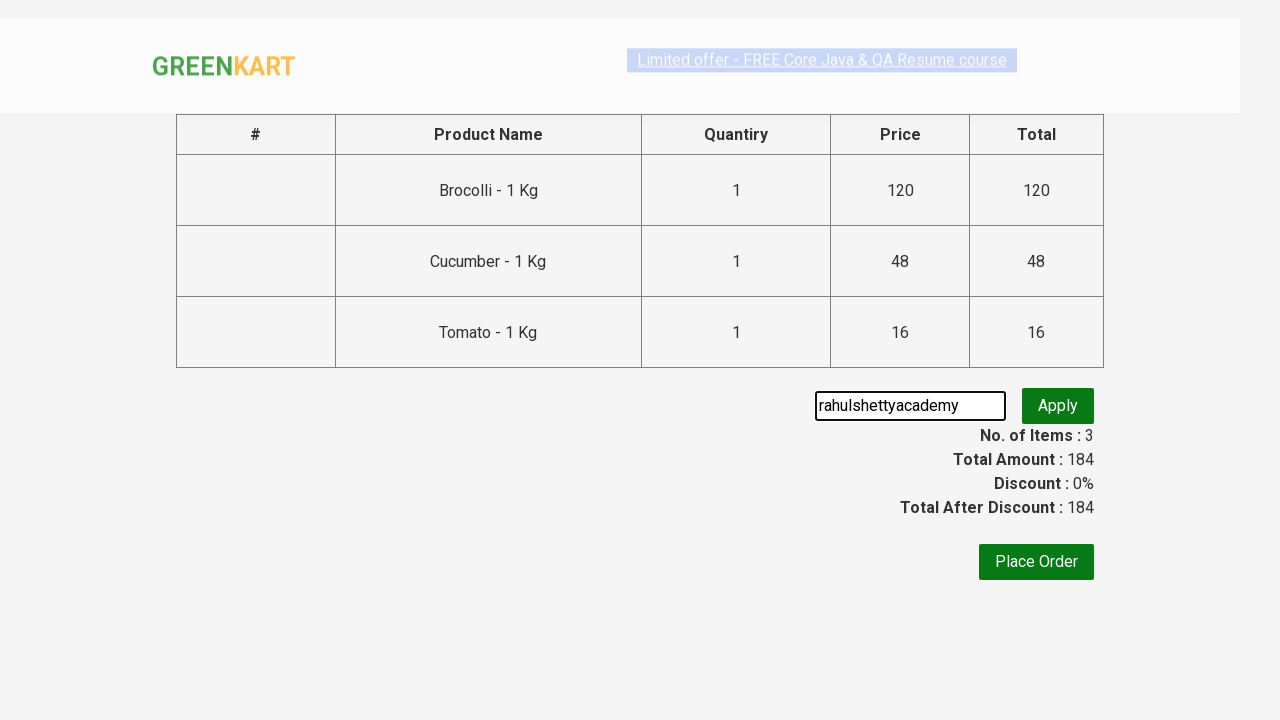

Applied promo code at (1036, 562) on div.products > div > button
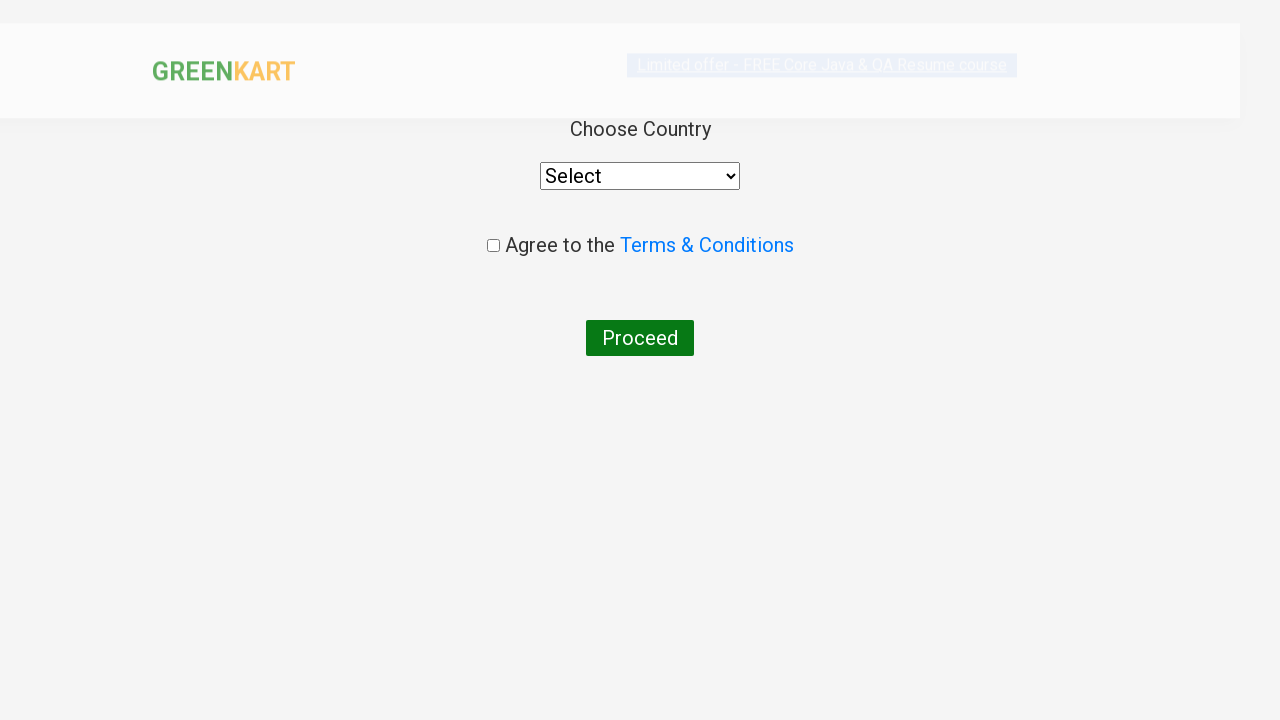

Selected country from dropdown (index 5) on div.products > div > div > select
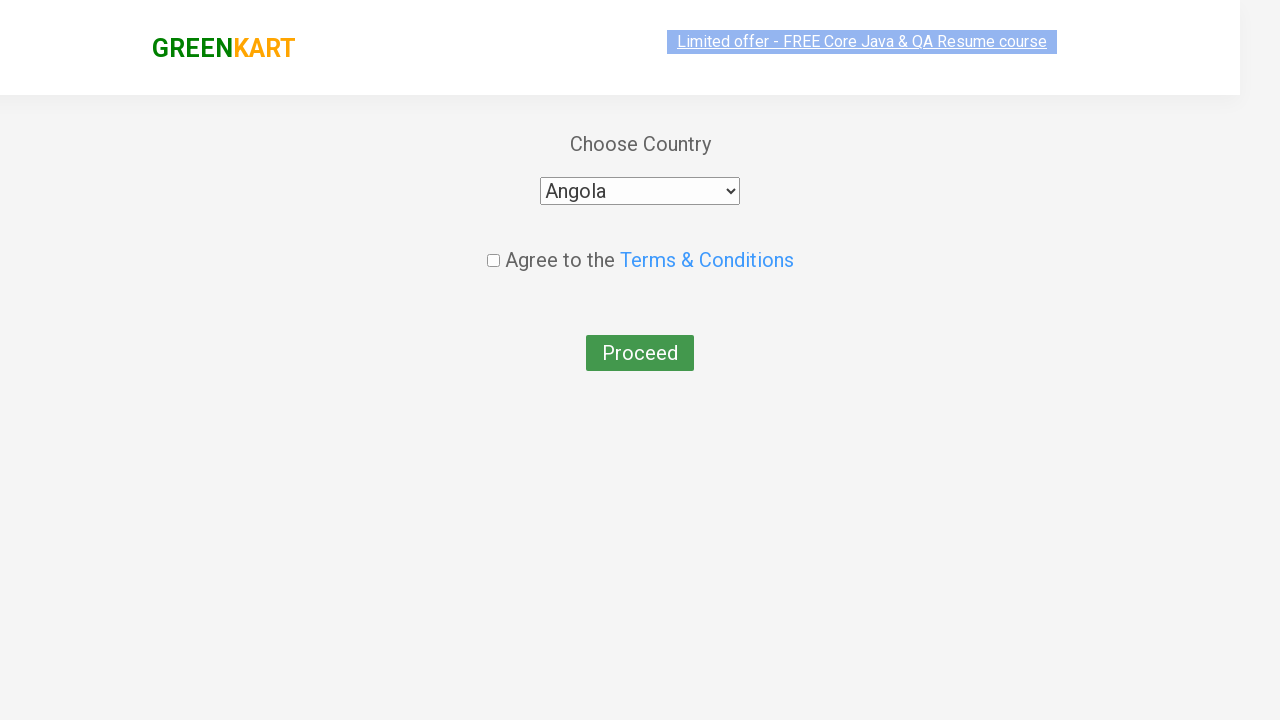

Checked terms and conditions checkbox at (493, 246) on input[type='checkbox']
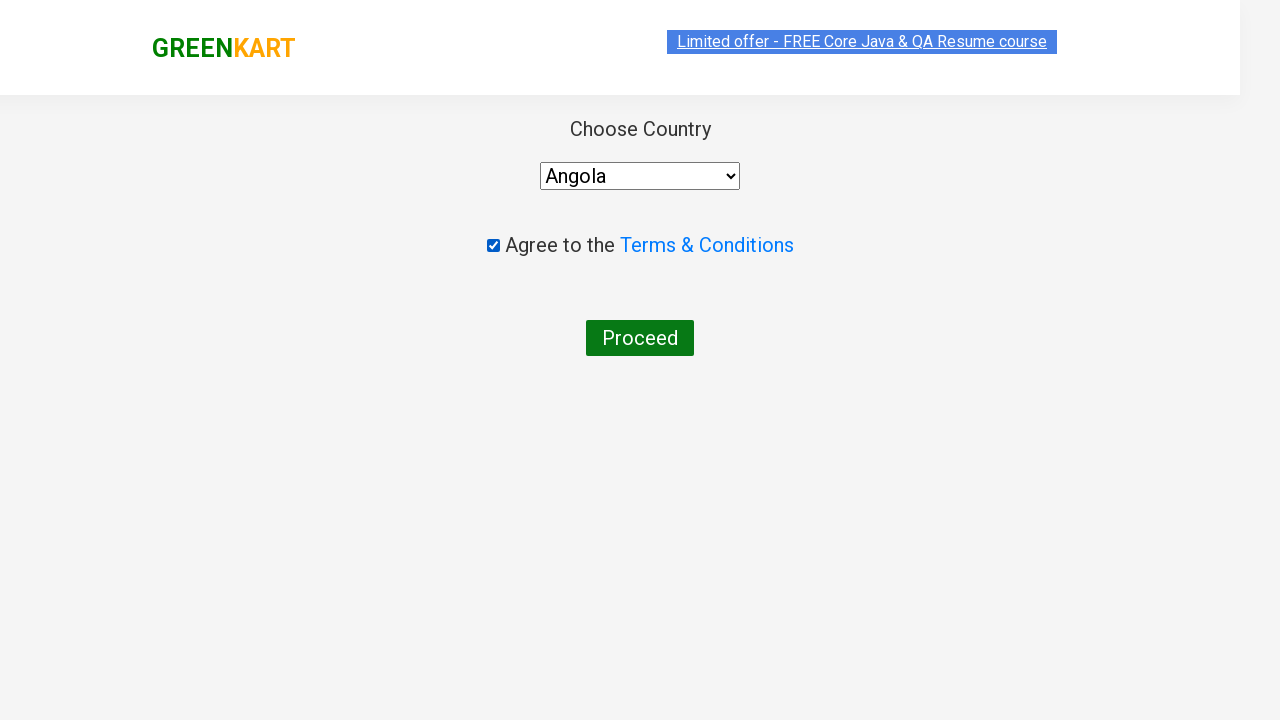

Clicked 'Proceed' button to complete order at (640, 338) on div.products > div > button
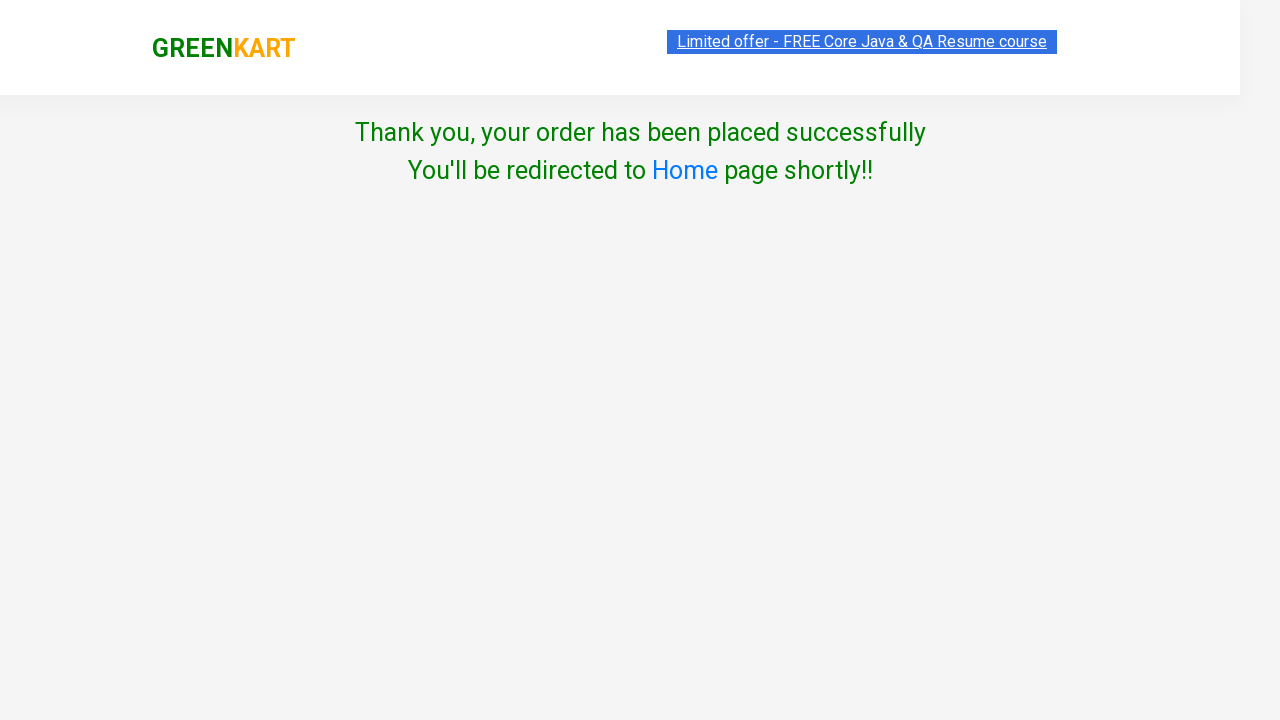

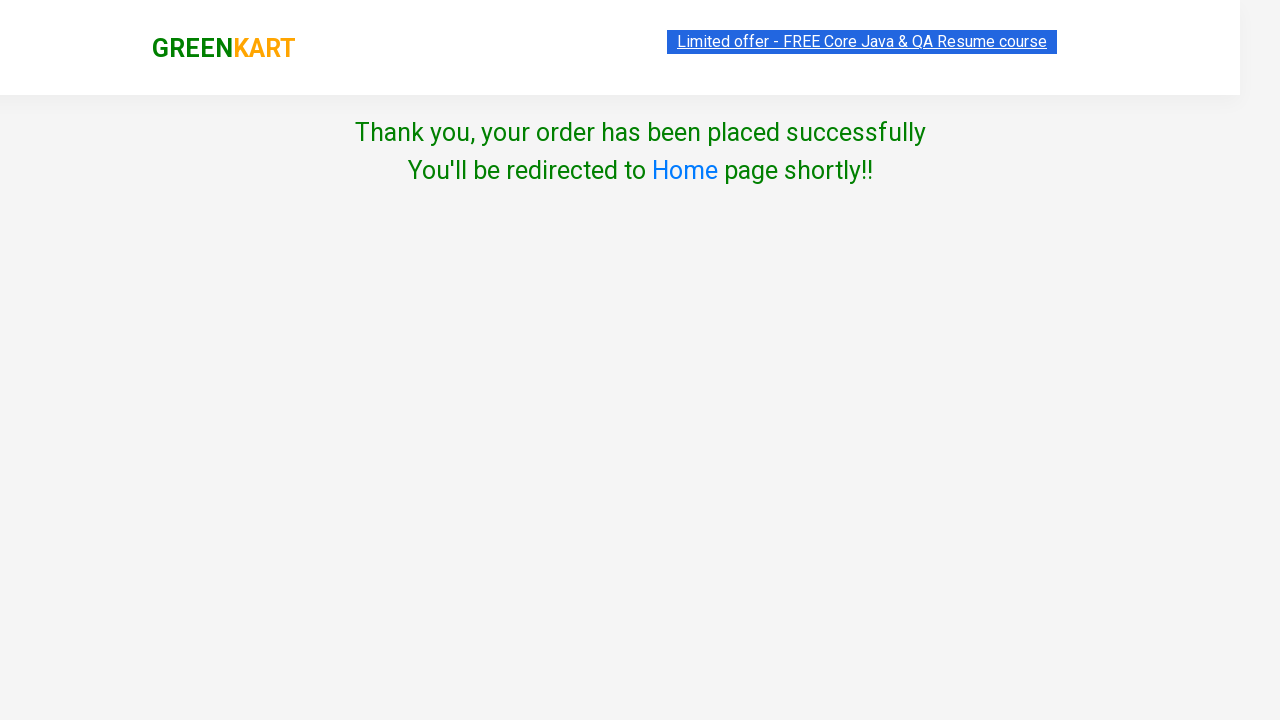